Tests handling a prompt alert by clicking a button, entering text in the prompt, and accepting it

Starting URL: https://demoqa.com/alerts

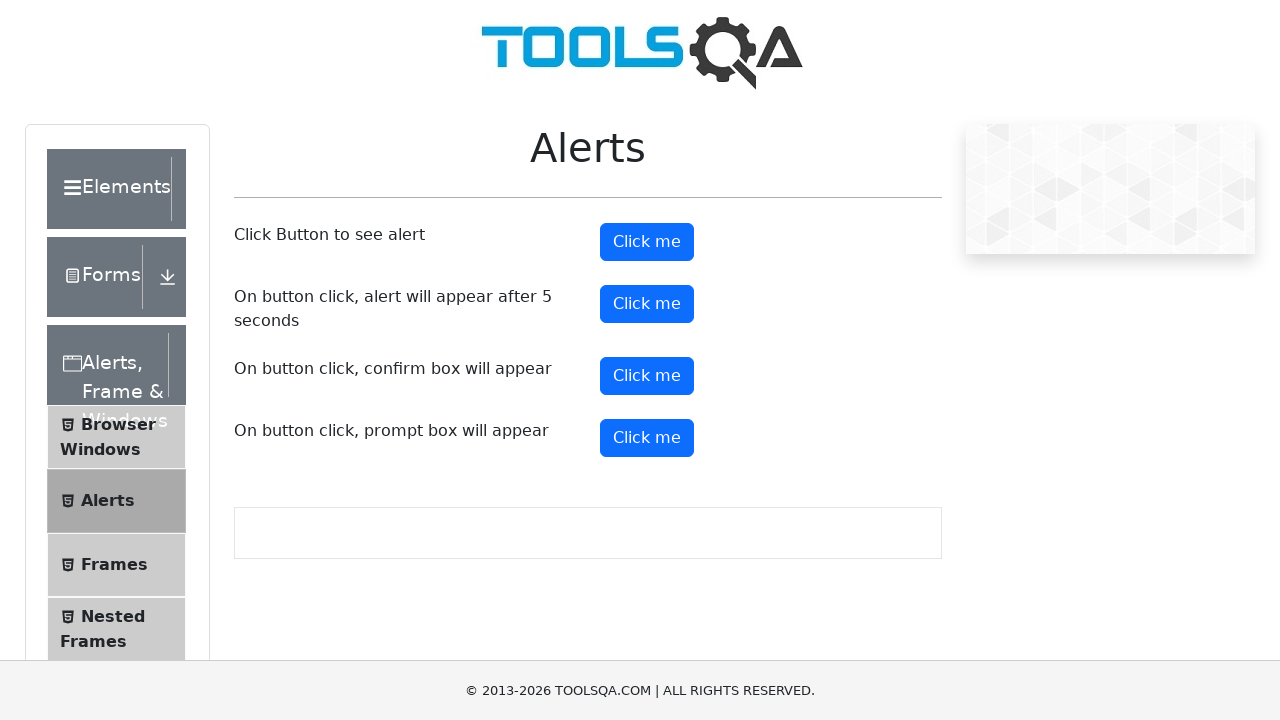

Set up dialog handler to accept prompt with text 'Vedha'
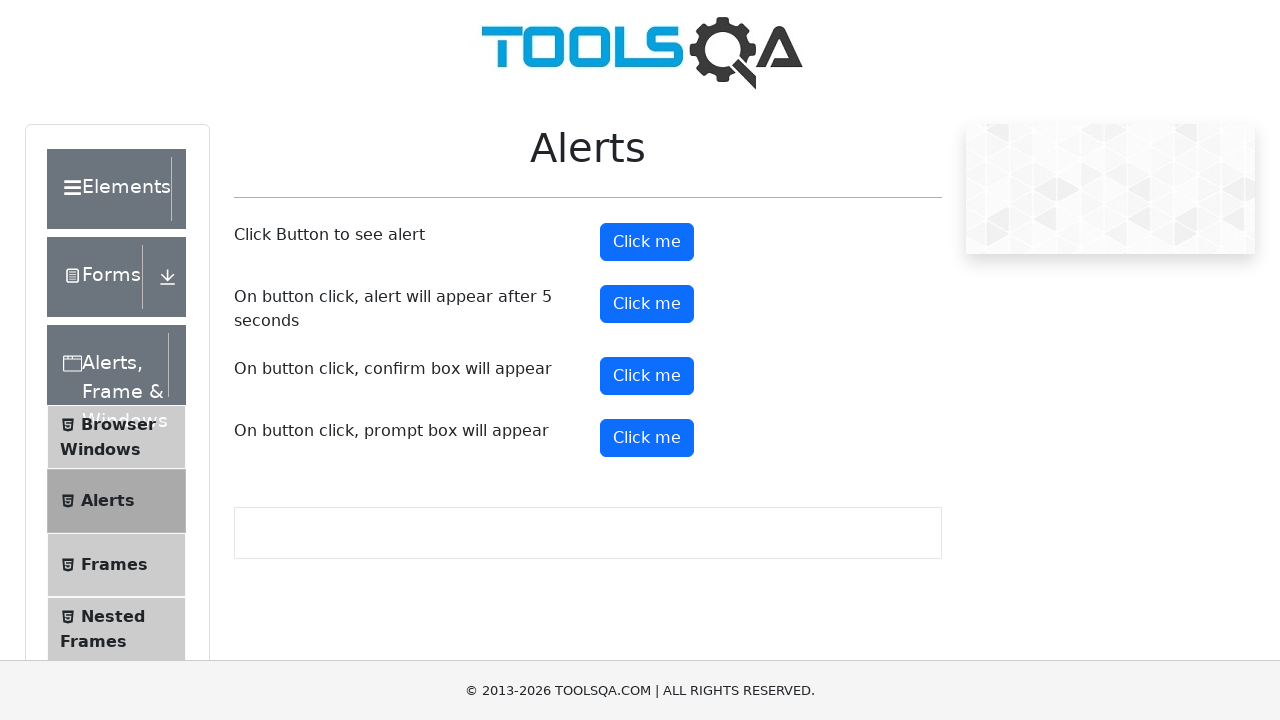

Clicked the prompt alert button at (647, 438) on button#promtButton
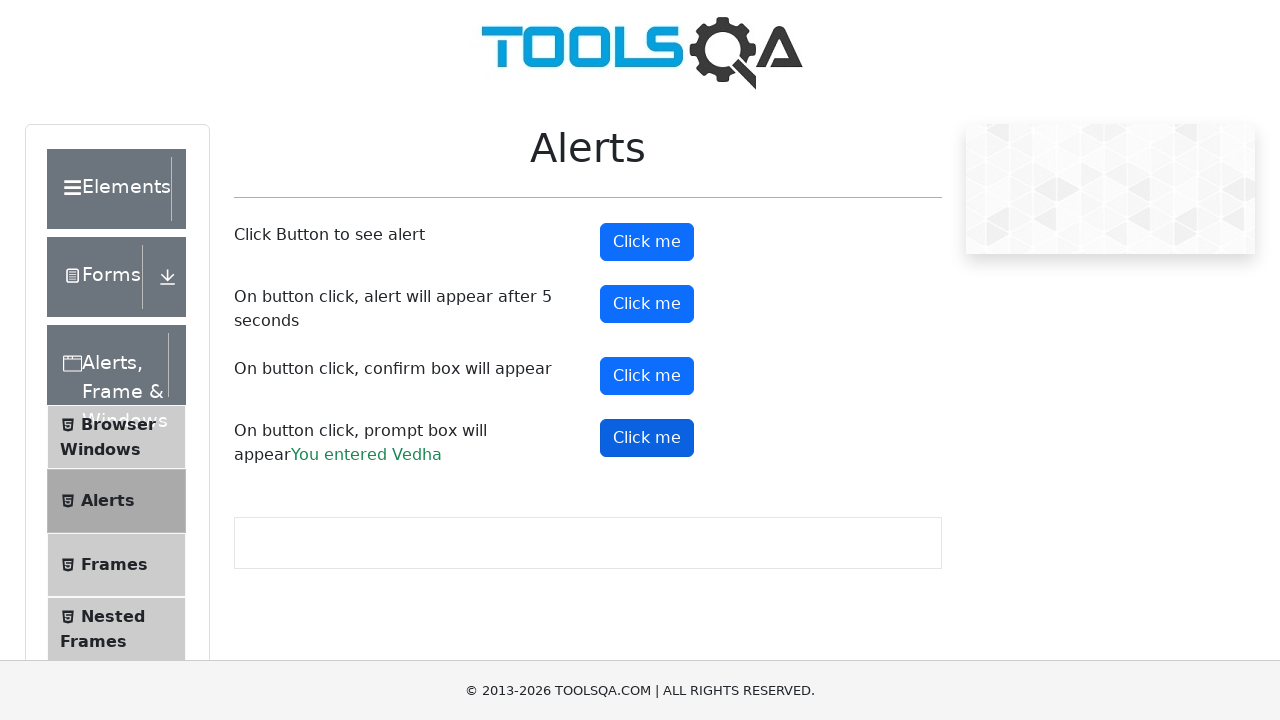

Prompt result text appeared on the page
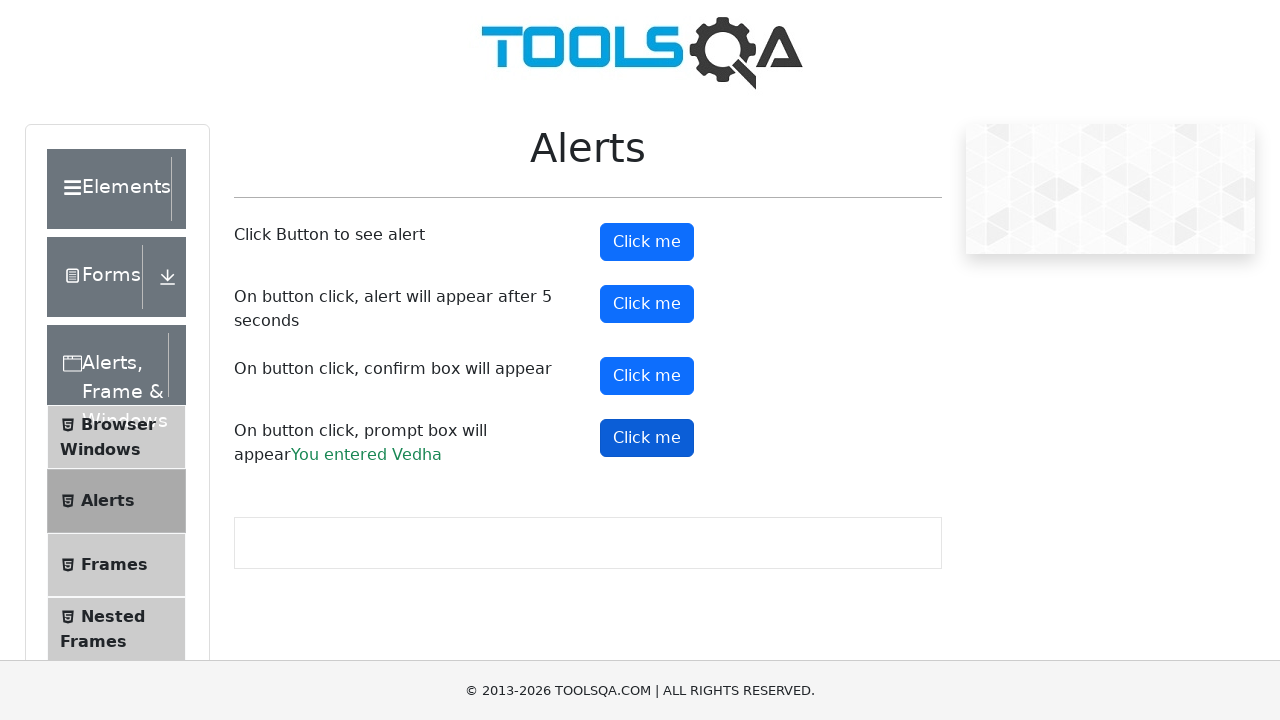

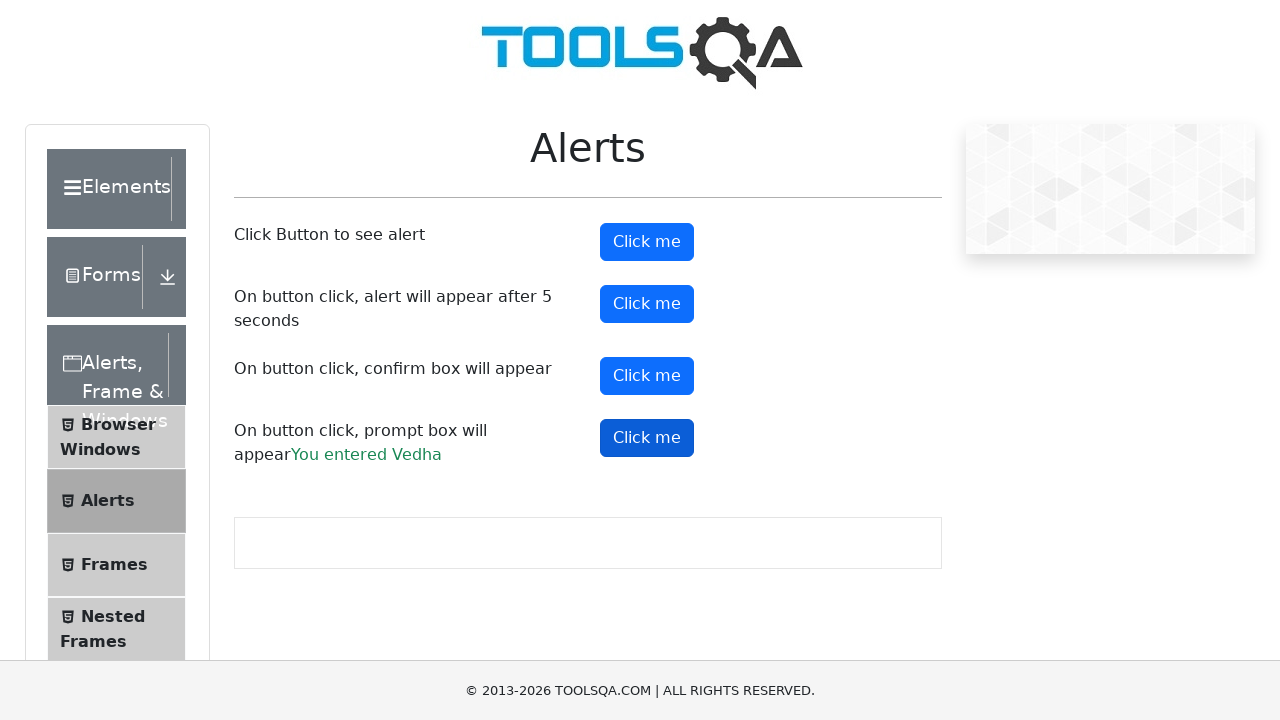